Tests double-click functionality by navigating to a demo page and performing a double-click action on a button element

Starting URL: https://demoqa.com/buttons

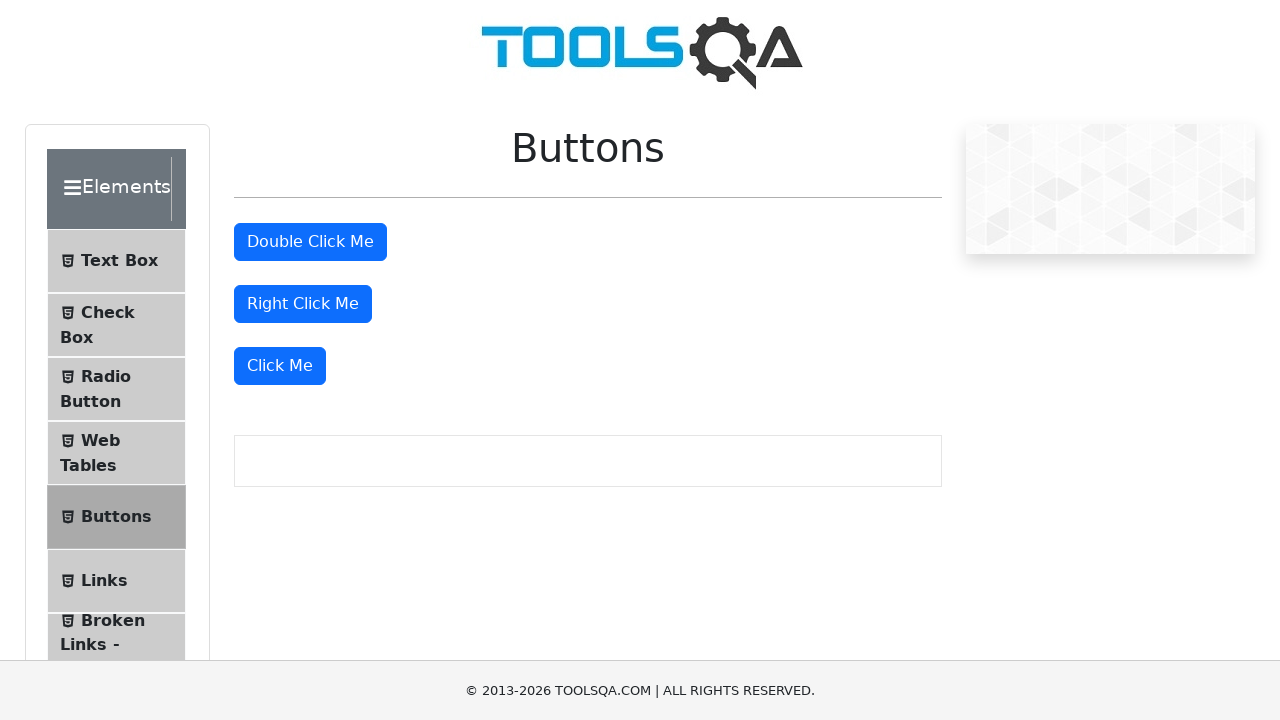

Navigated to the demo buttons page
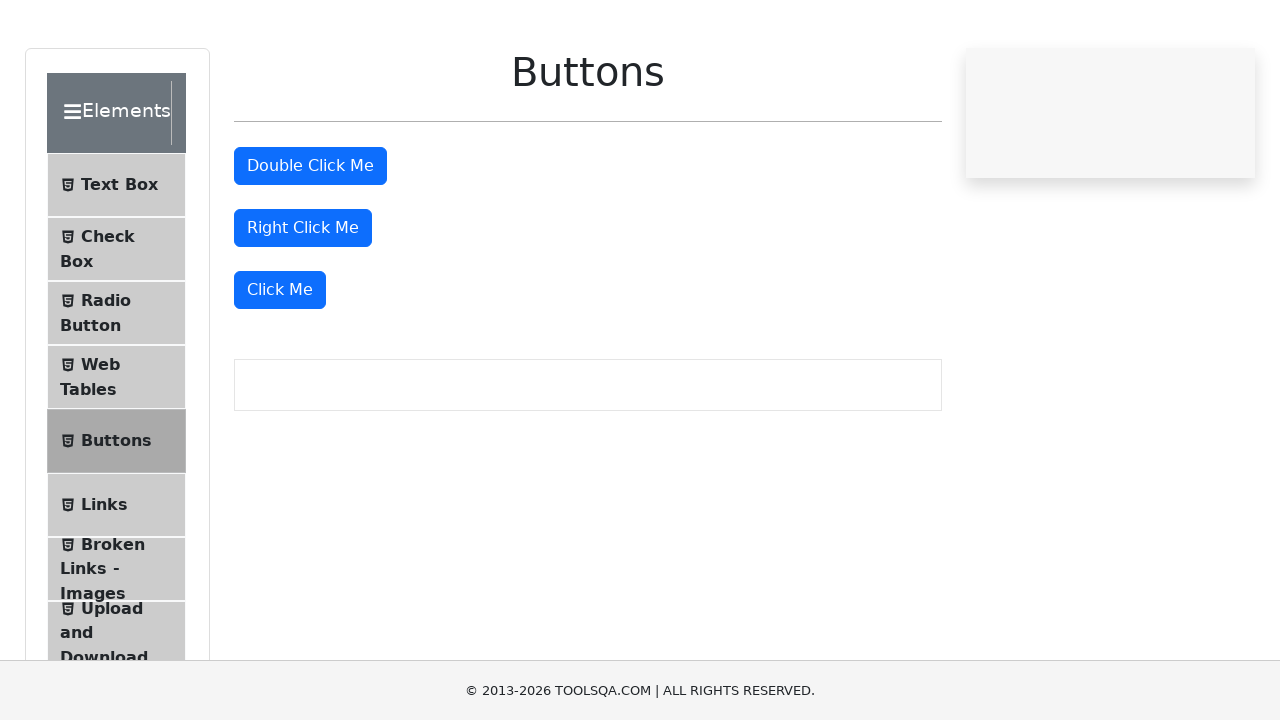

Double-click button element is visible
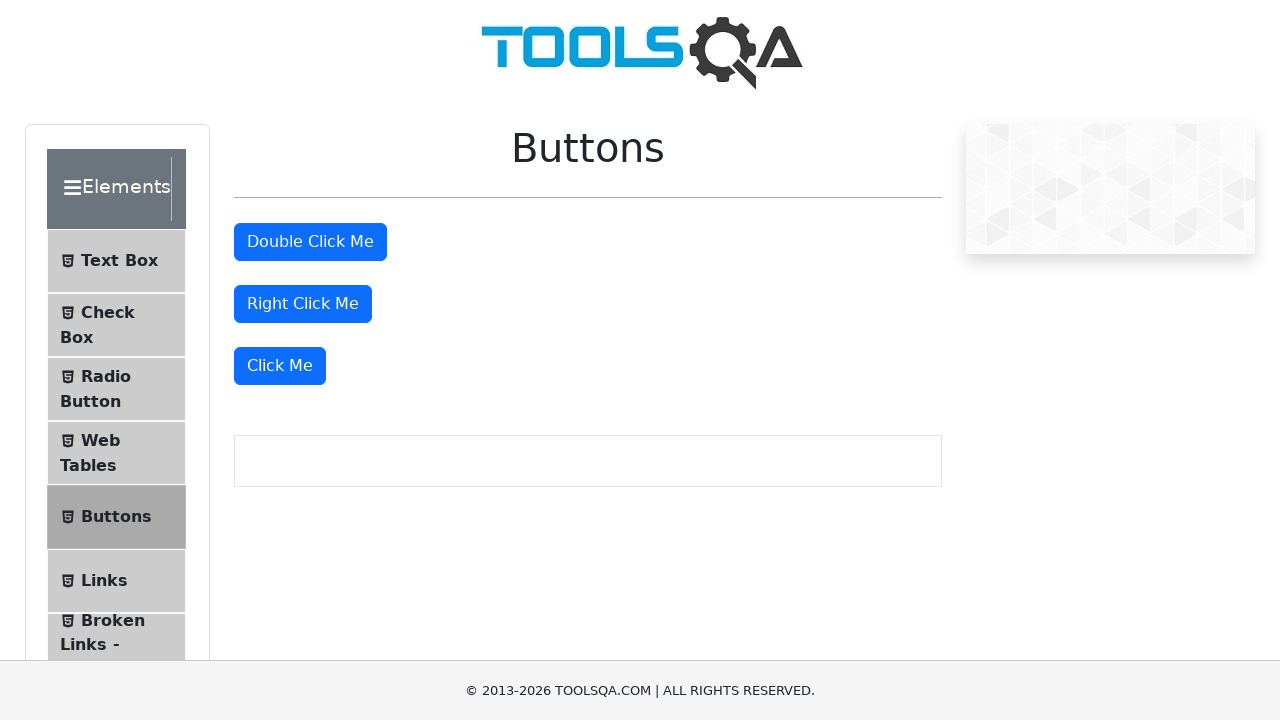

Performed double-click action on the button at (310, 242) on #doubleClickBtn
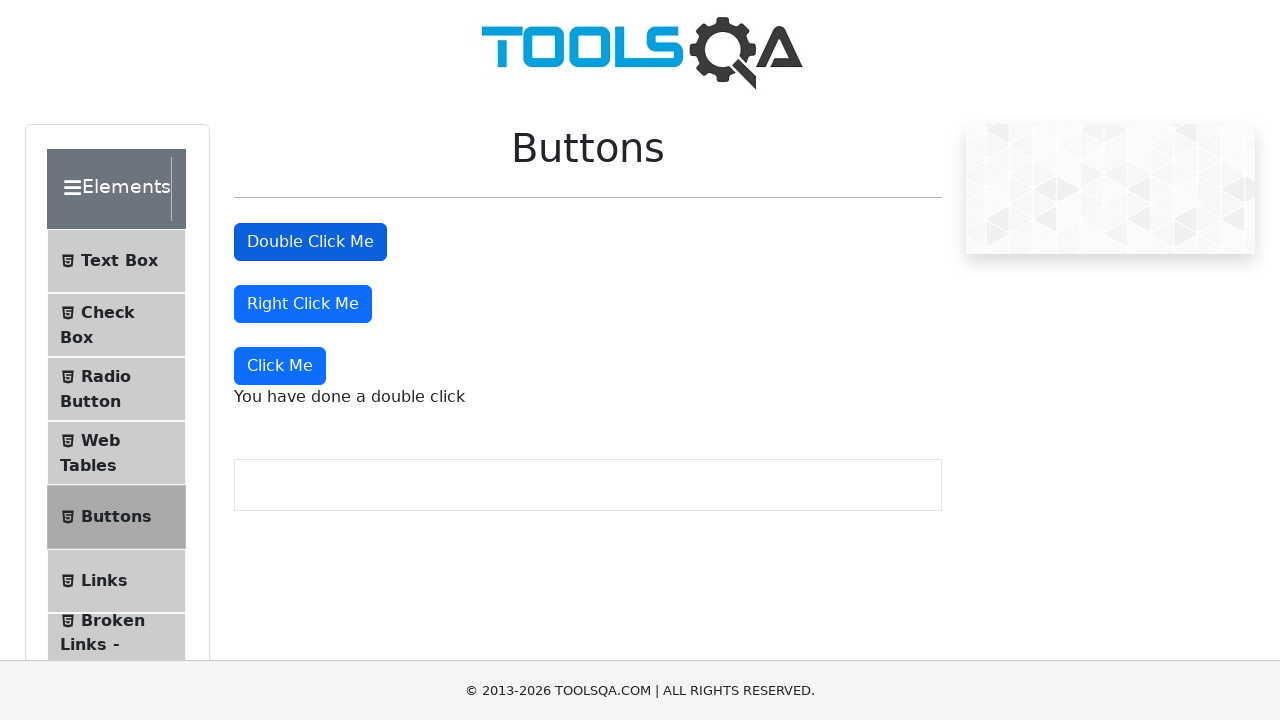

Double-click success message appeared
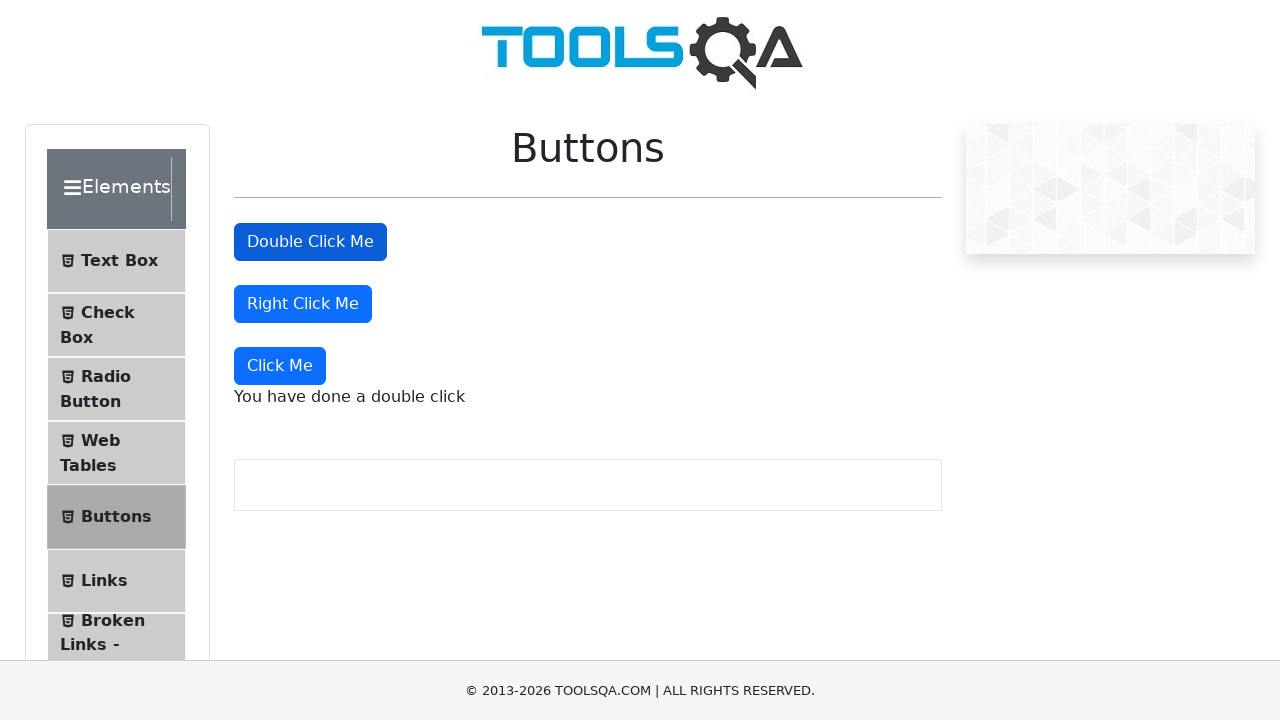

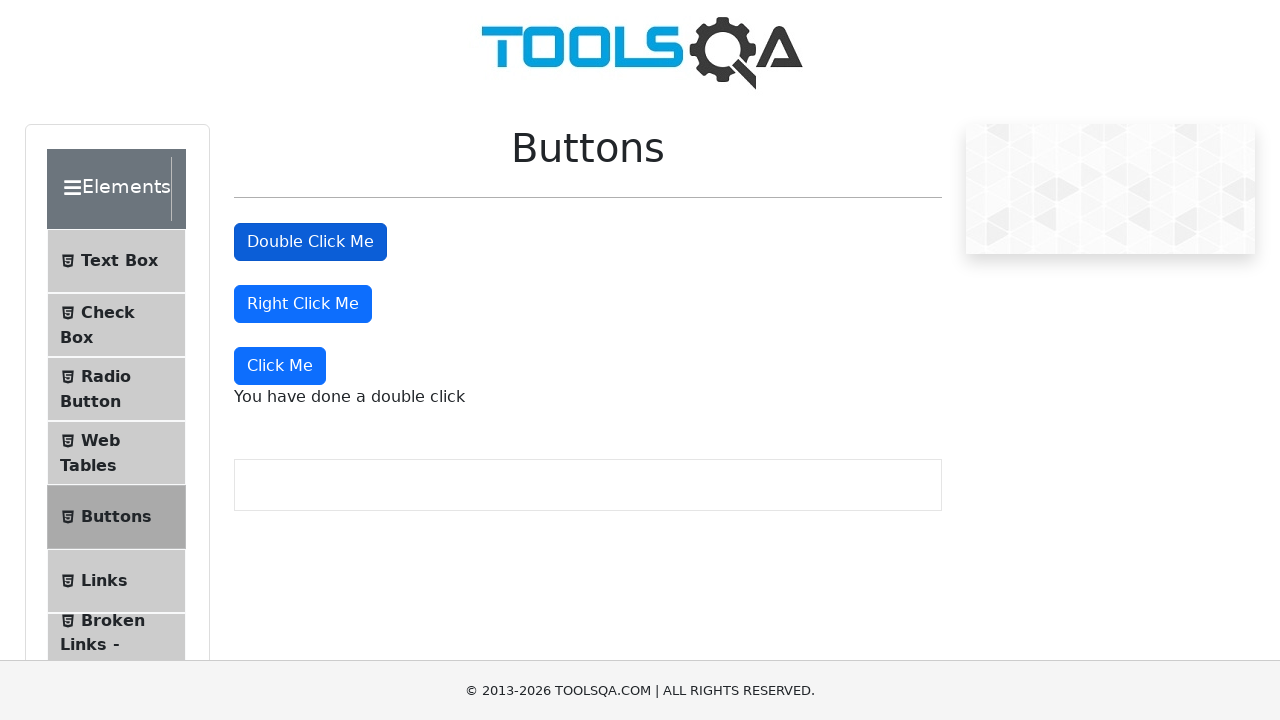